Tests unmarking todo items as complete by unchecking their checkboxes.

Starting URL: https://demo.playwright.dev/todomvc

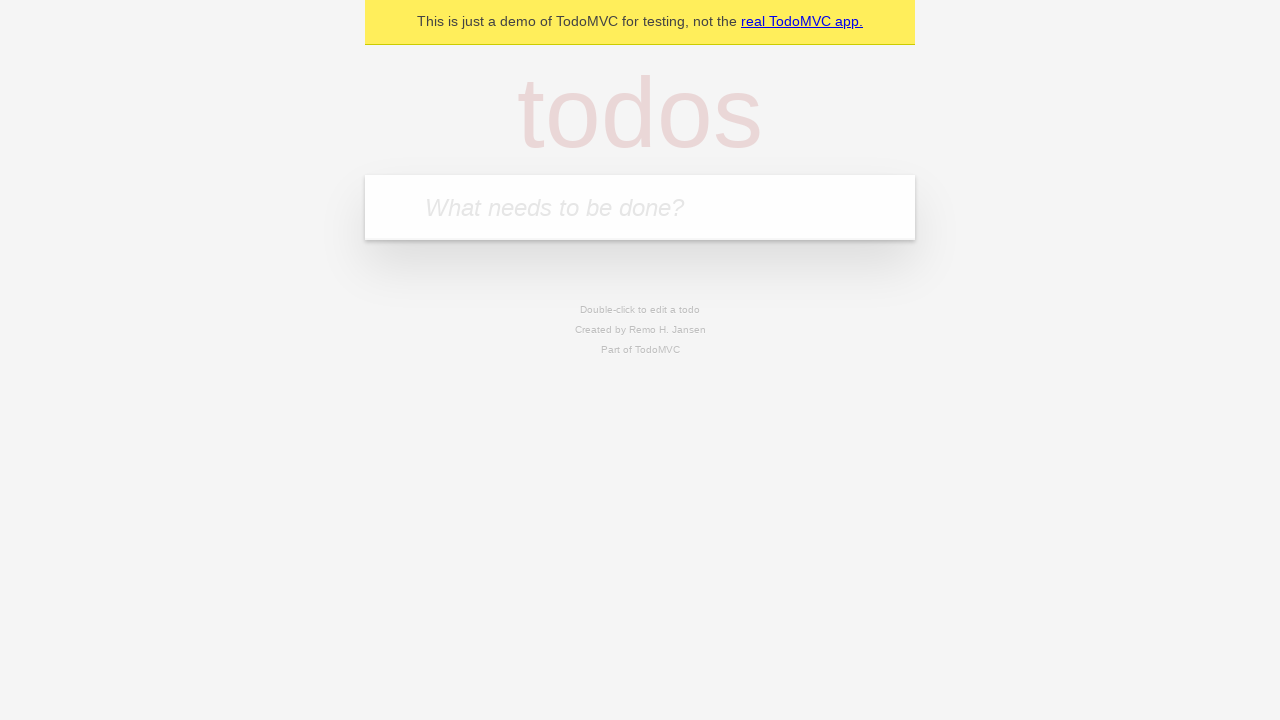

Filled todo input with 'buy some cheese' on internal:attr=[placeholder="What needs to be done?"i]
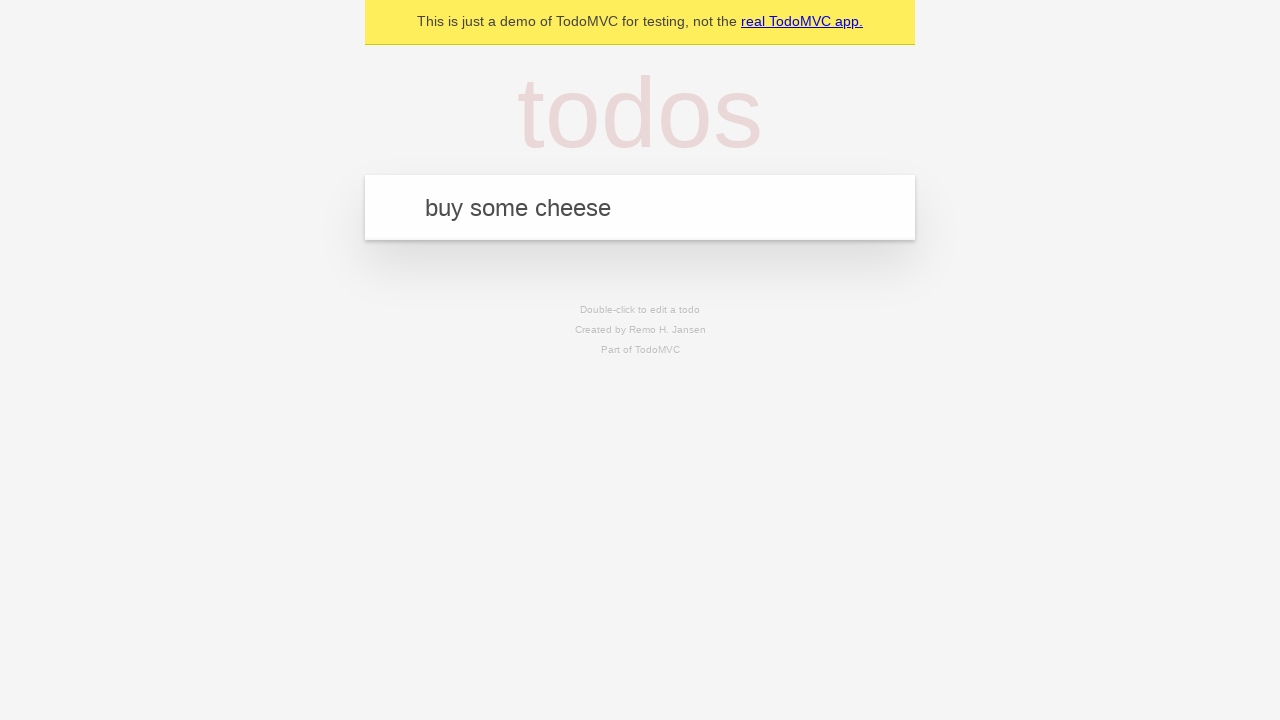

Pressed Enter to create first todo item on internal:attr=[placeholder="What needs to be done?"i]
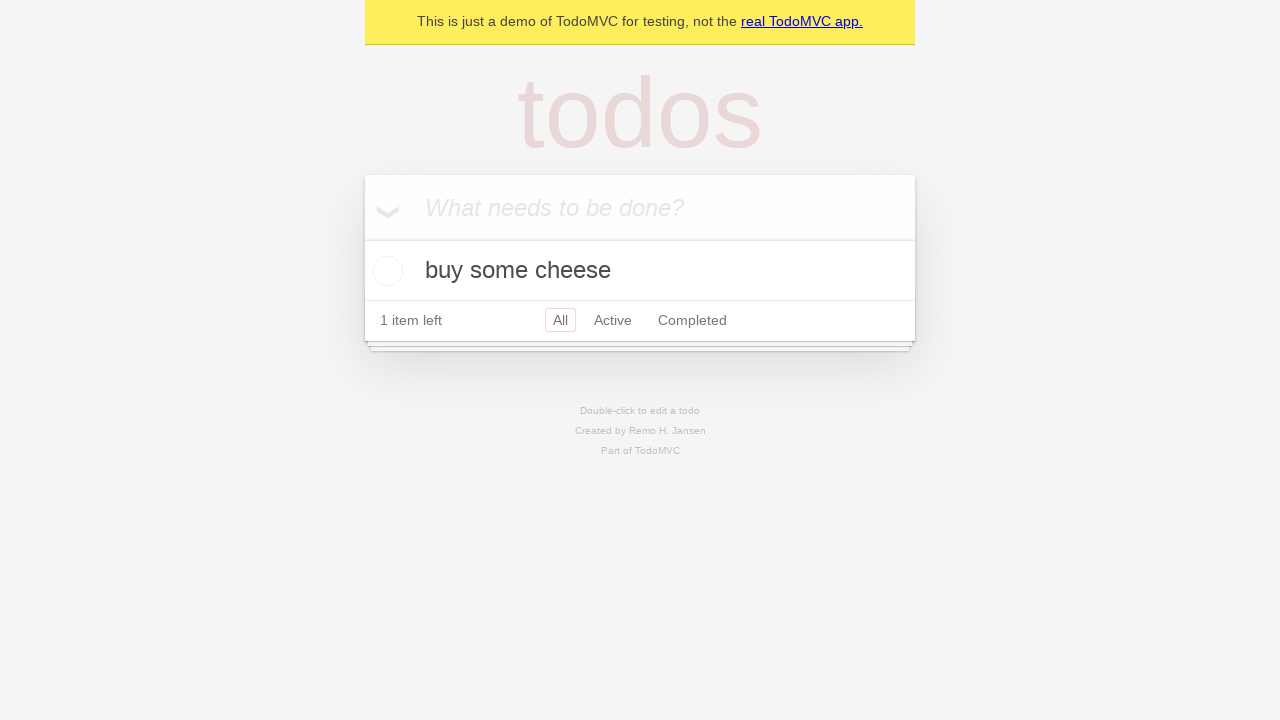

Filled todo input with 'feed the cat' on internal:attr=[placeholder="What needs to be done?"i]
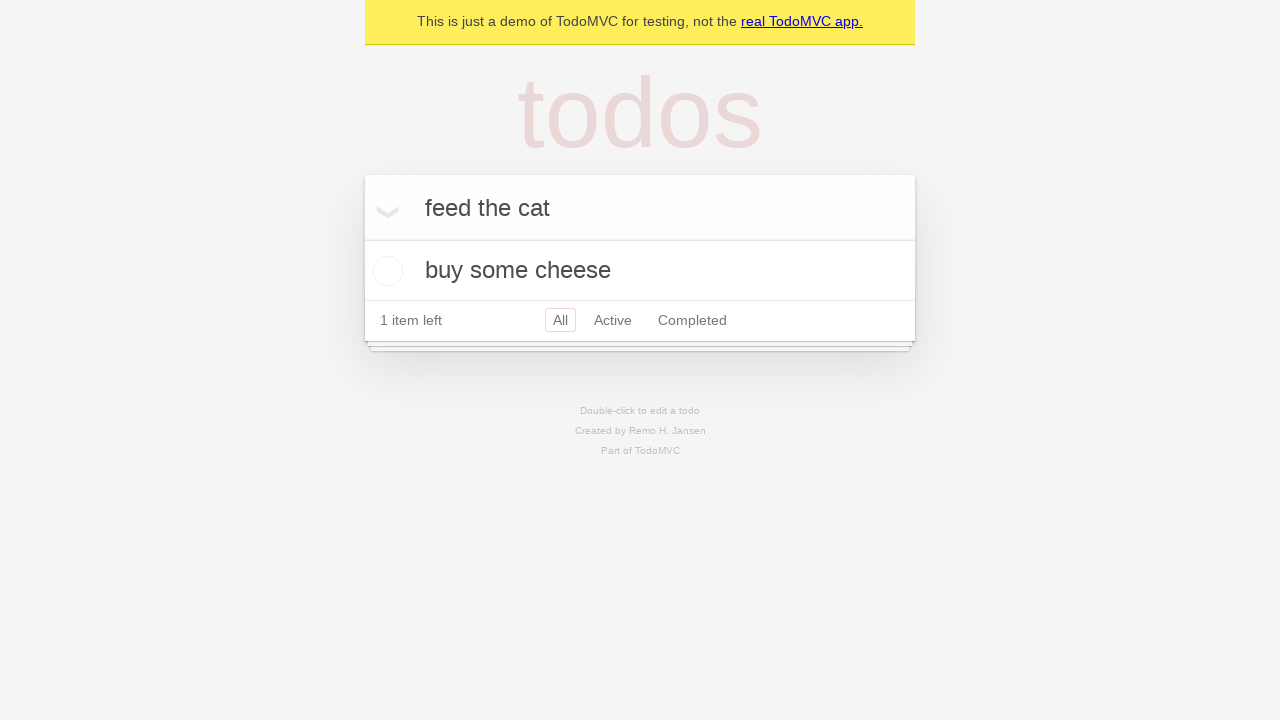

Pressed Enter to create second todo item on internal:attr=[placeholder="What needs to be done?"i]
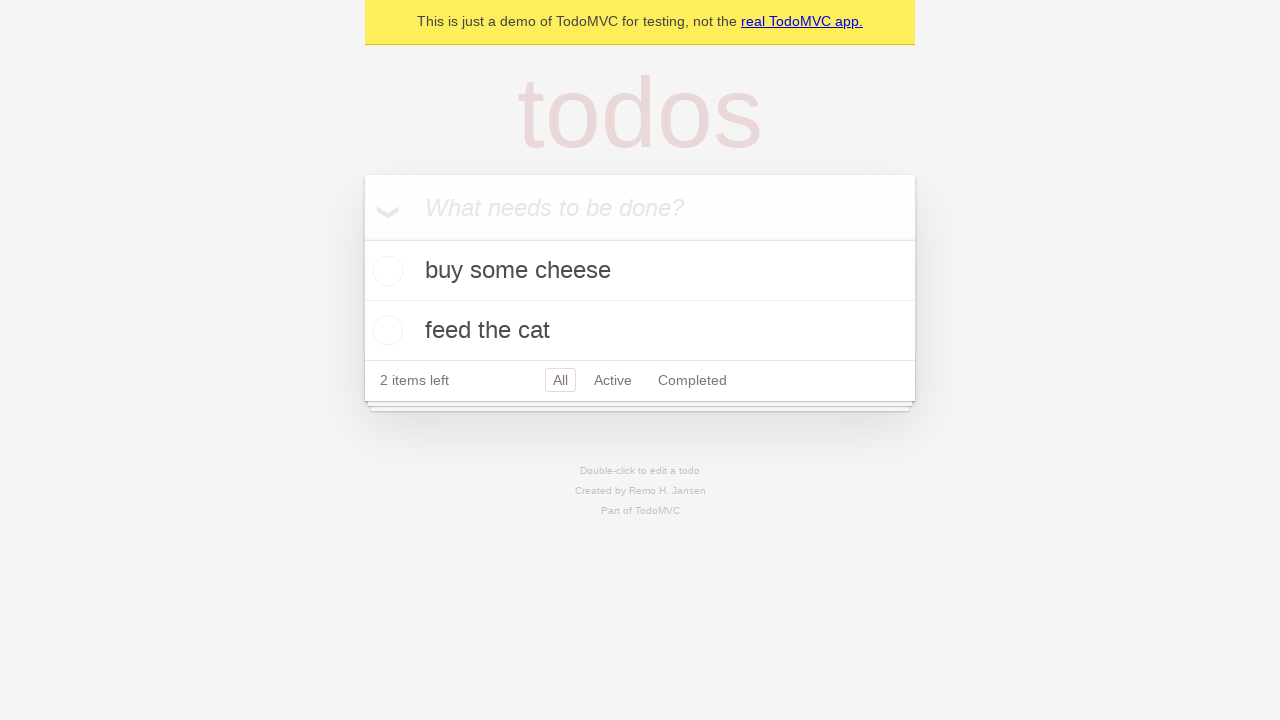

Checked first todo item as complete at (385, 271) on internal:testid=[data-testid="todo-item"s] >> nth=0 >> internal:role=checkbox
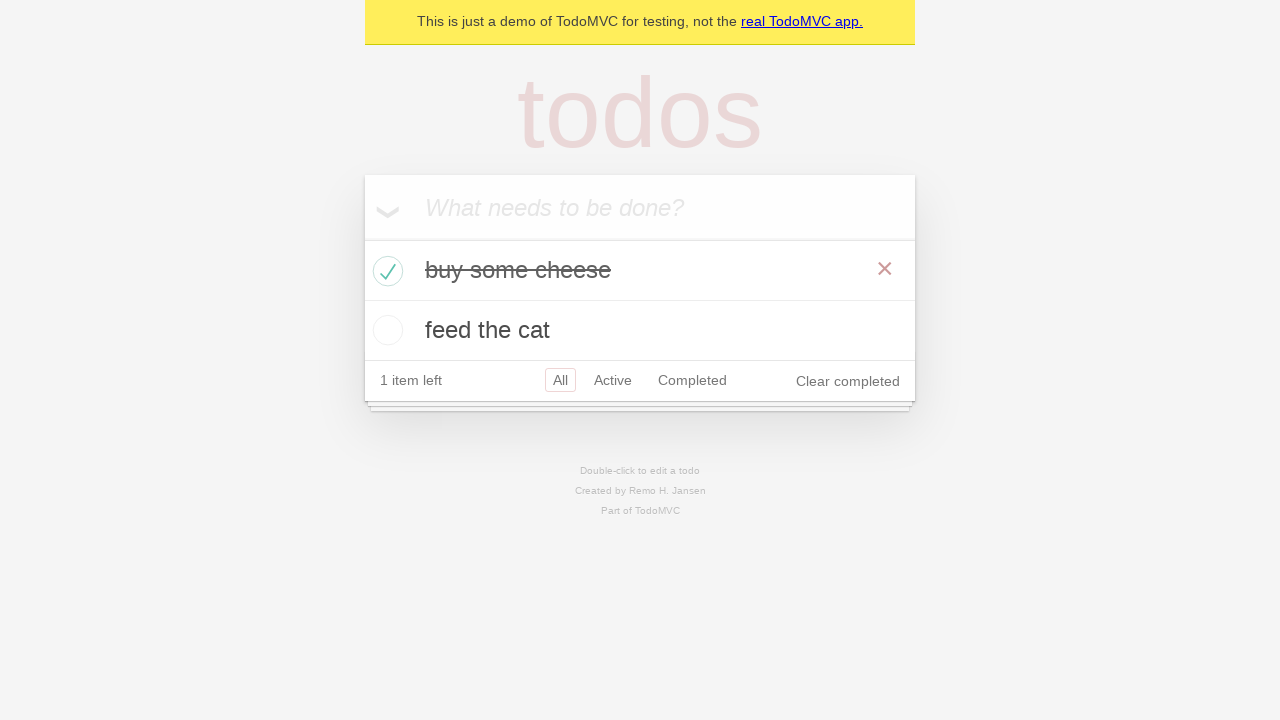

Unchecked first todo item to mark as incomplete at (385, 271) on internal:testid=[data-testid="todo-item"s] >> nth=0 >> internal:role=checkbox
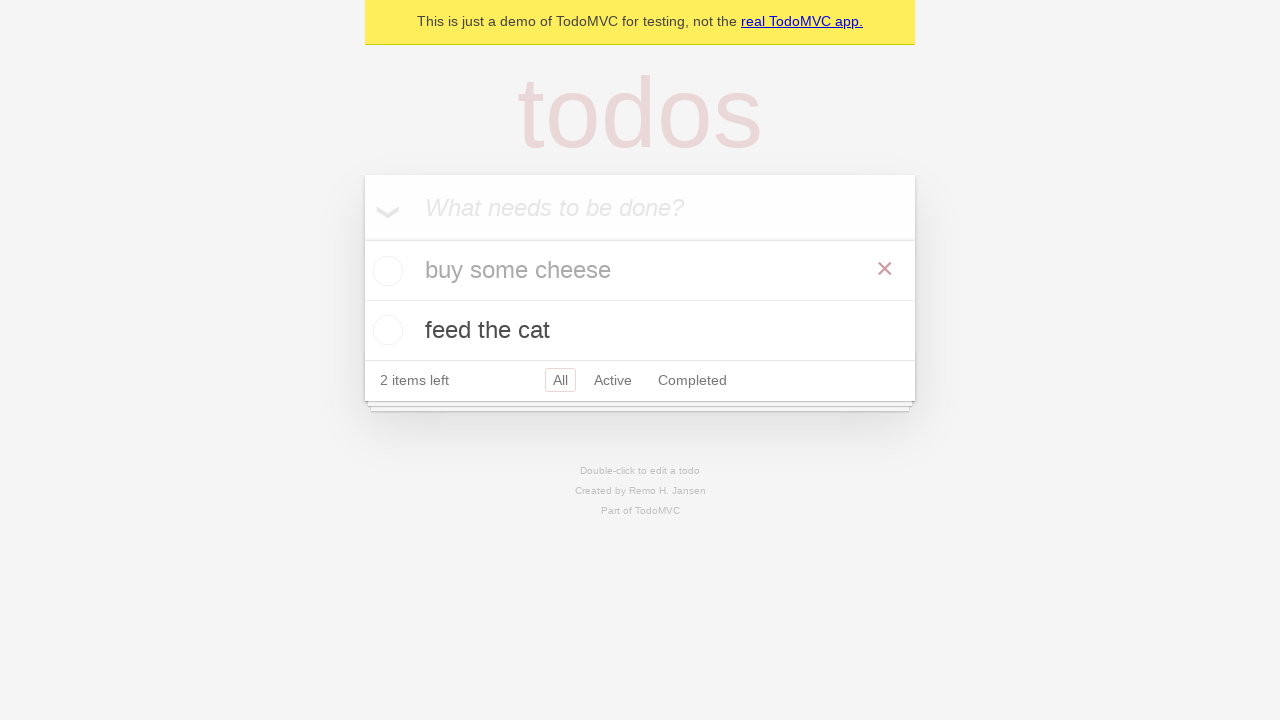

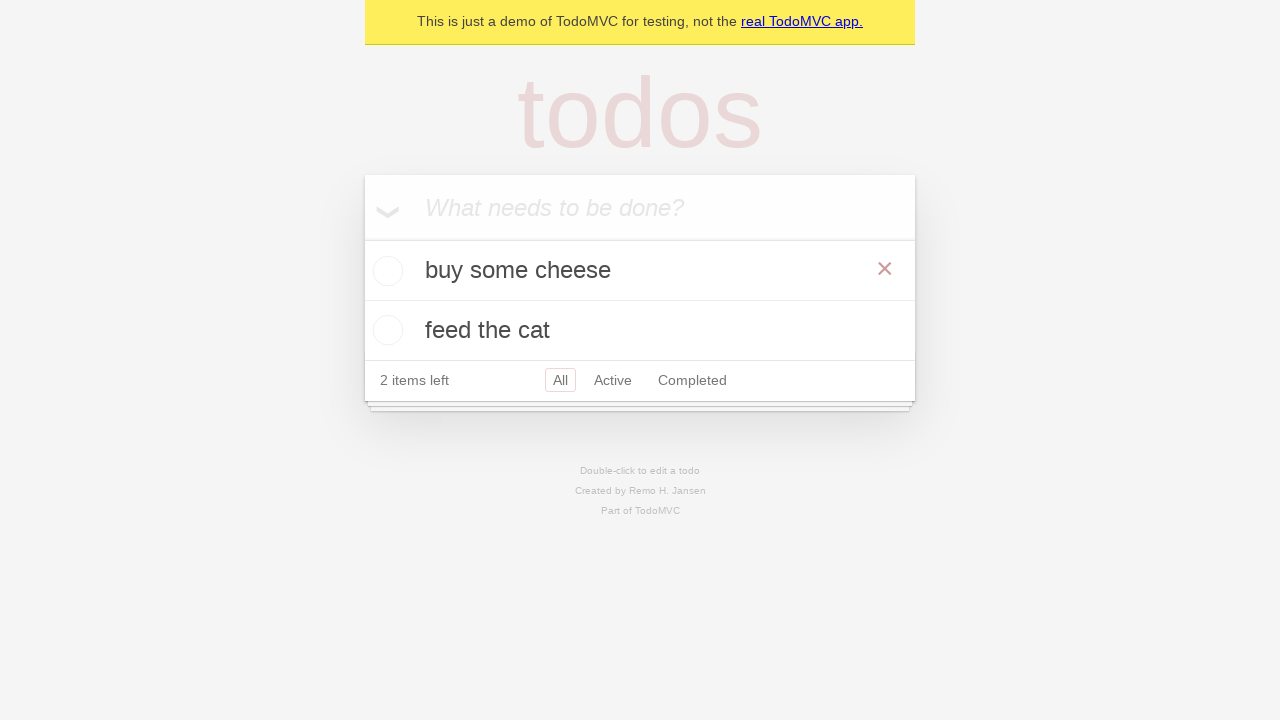